Navigates to Flipkart homepage and waits for the page to load

Starting URL: https://www.flipkart.com/

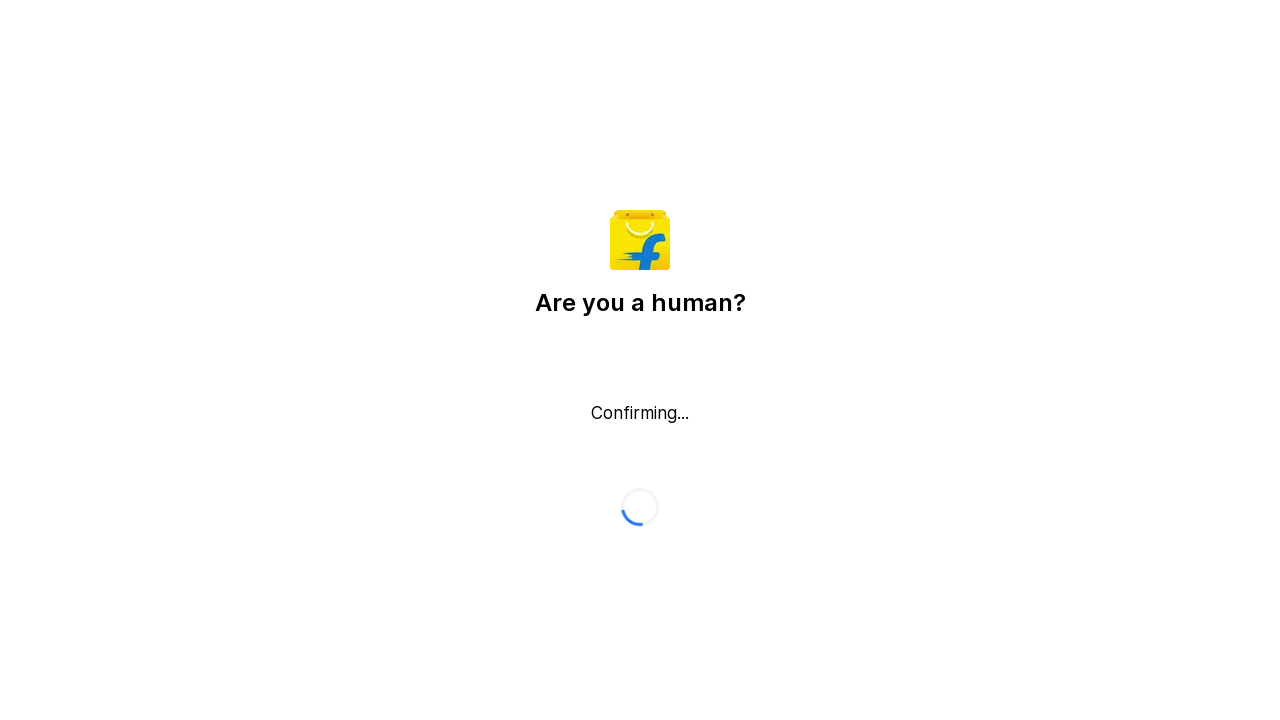

Flipkart homepage loaded with networkidle state
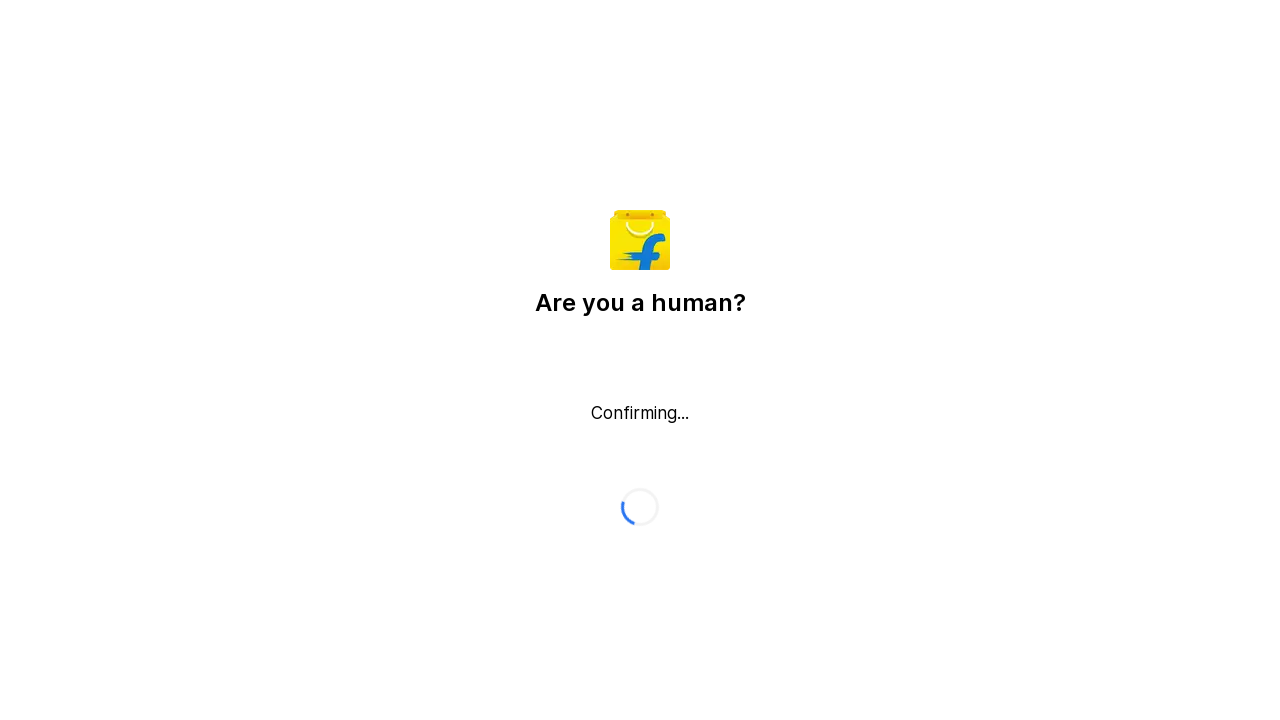

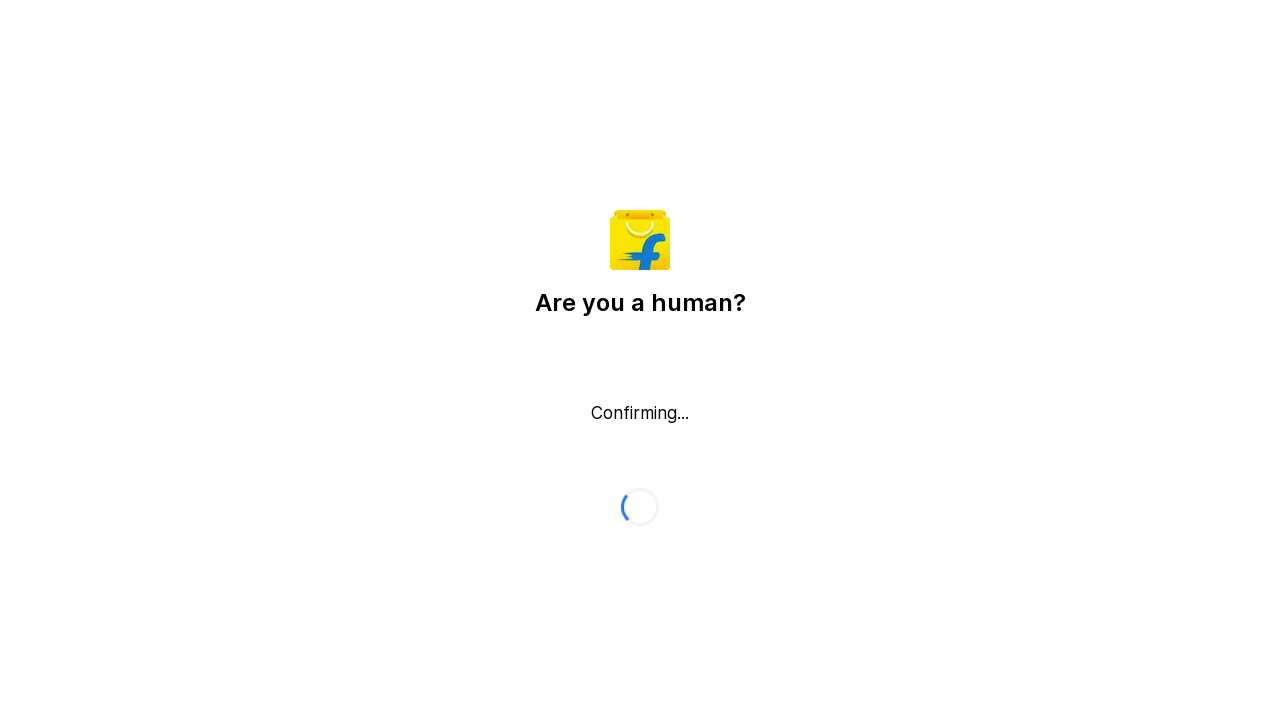